Tests drag and drop by offset functionality using a jQuery UI slider component inside an iframe

Starting URL: https://jqueryui.com/slider/

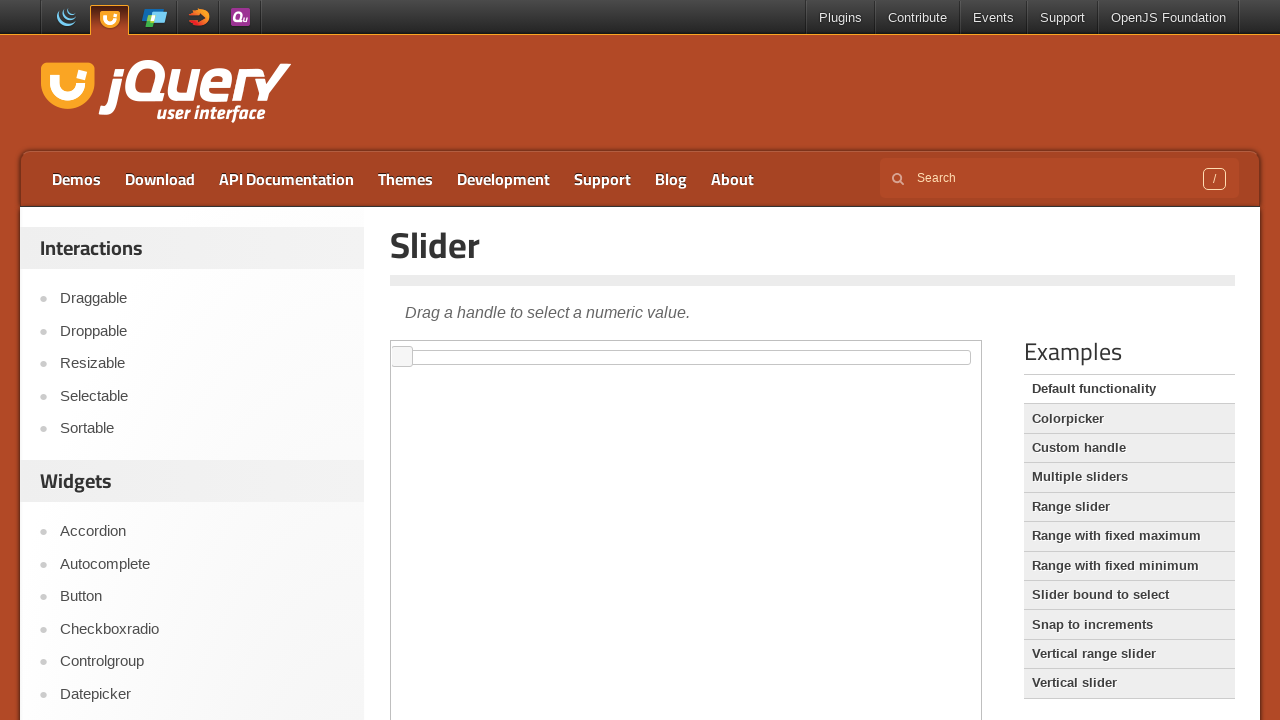

Located the iframe containing the jQuery UI slider demo
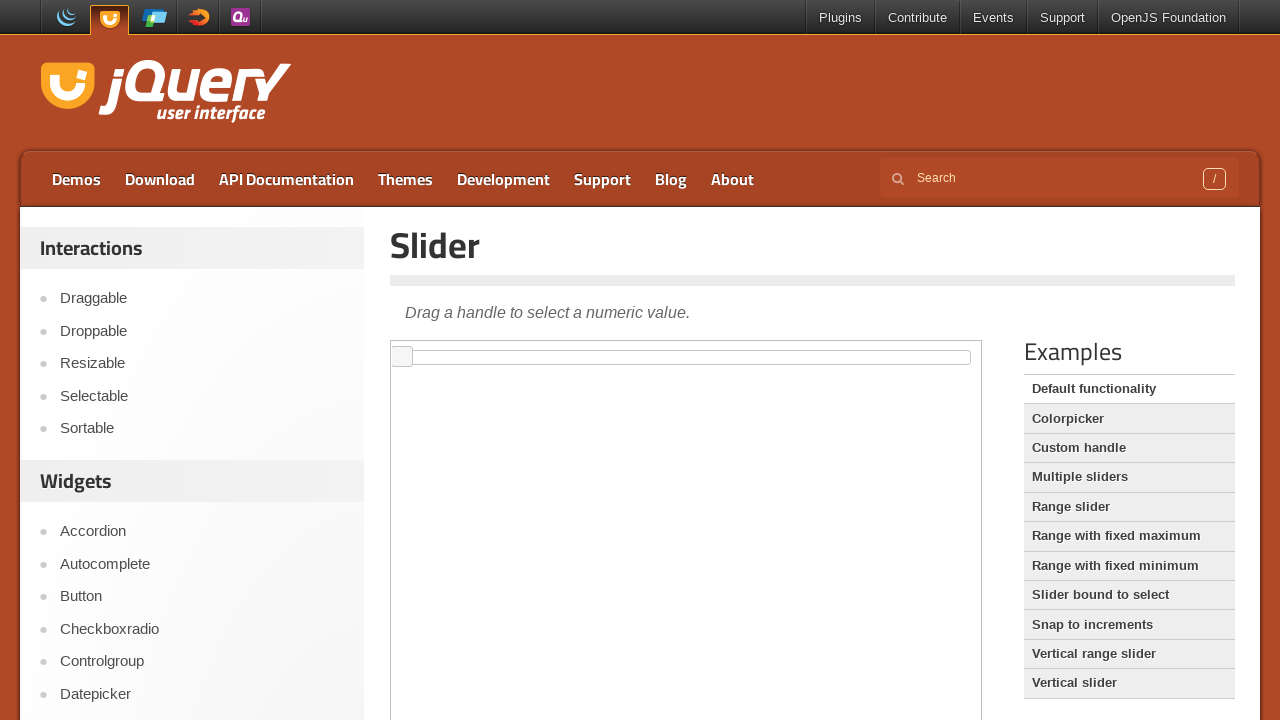

Slider handle became visible
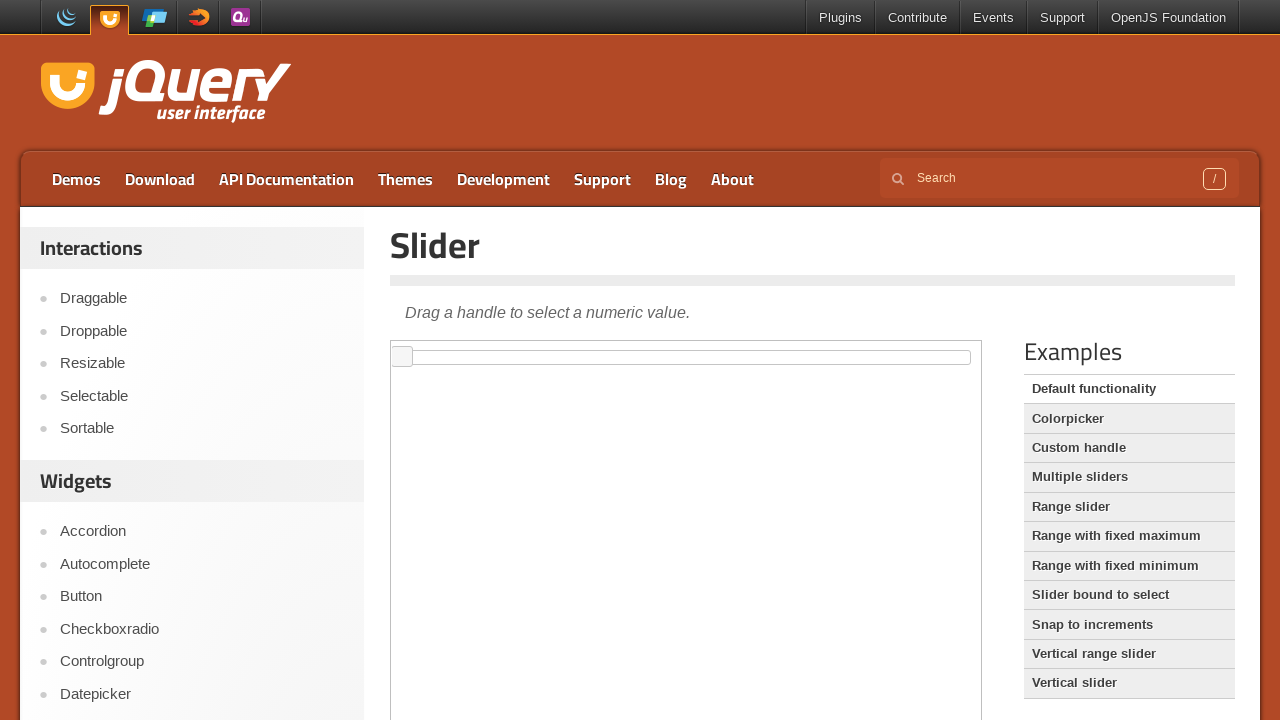

Retrieved bounding box coordinates of the slider handle
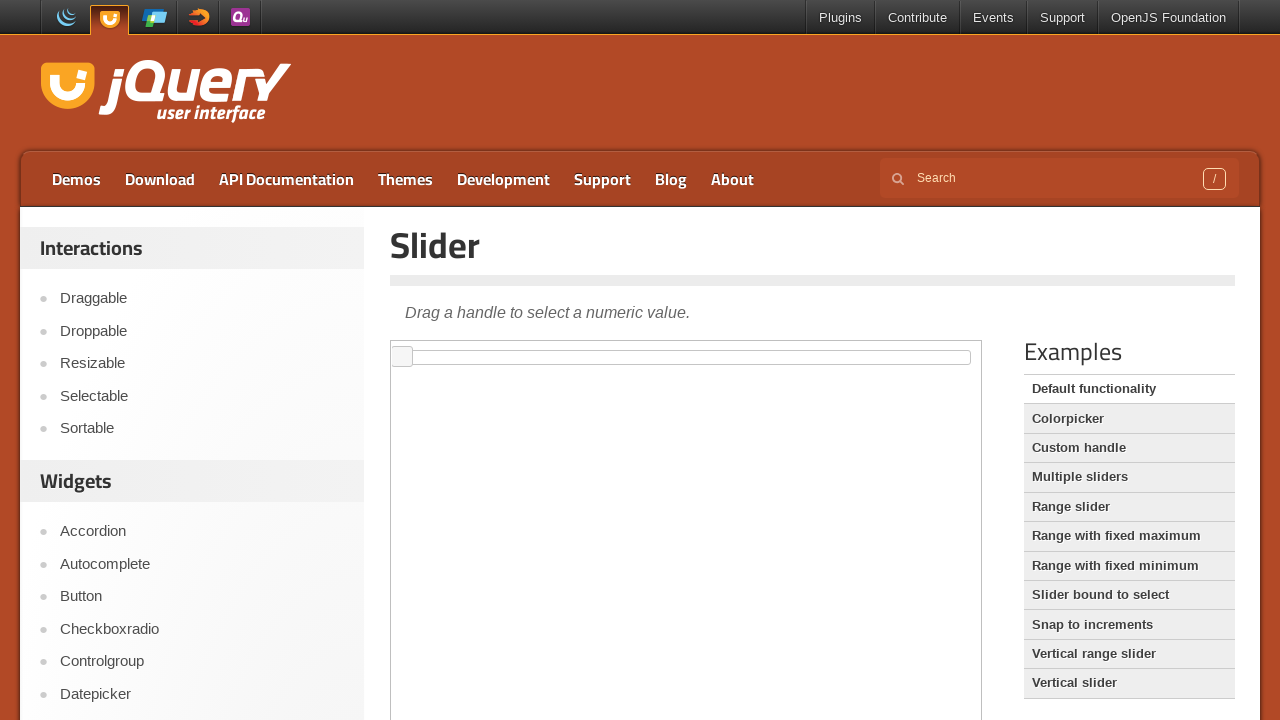

Moved mouse to center of slider handle at (402, 357)
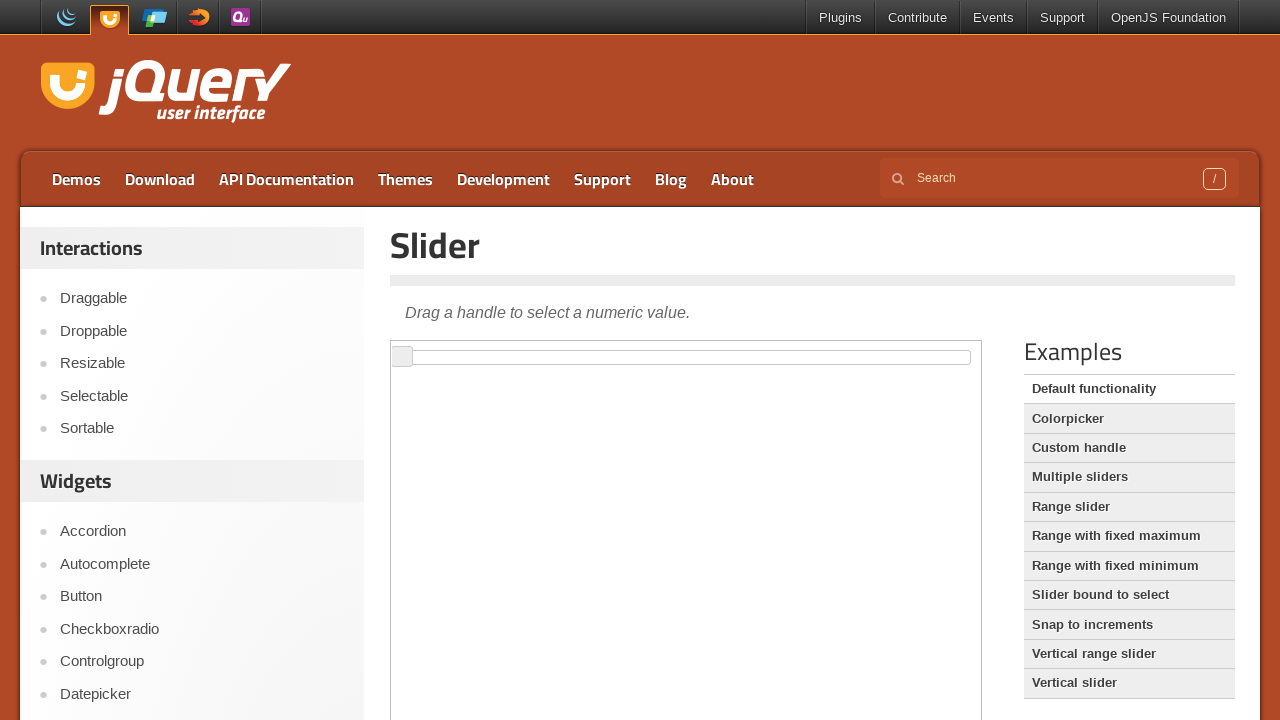

Pressed down mouse button on slider handle at (402, 357)
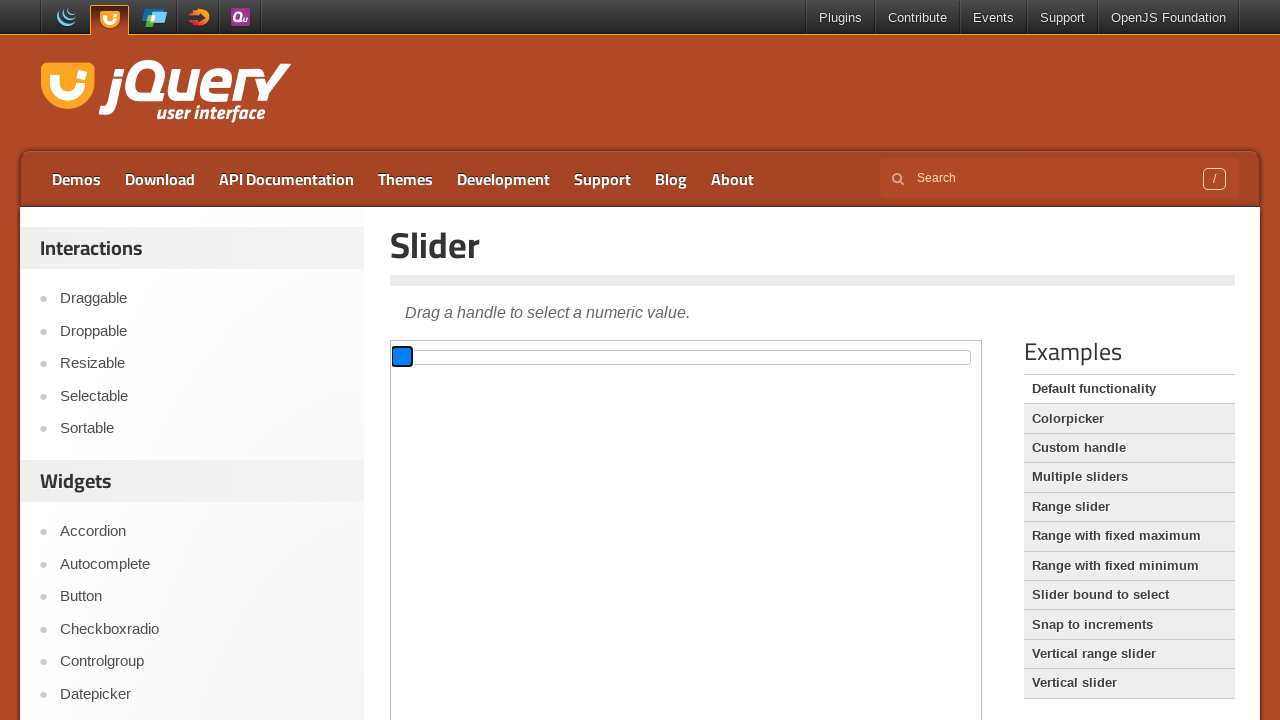

Dragged slider handle 100px to the right at (502, 357)
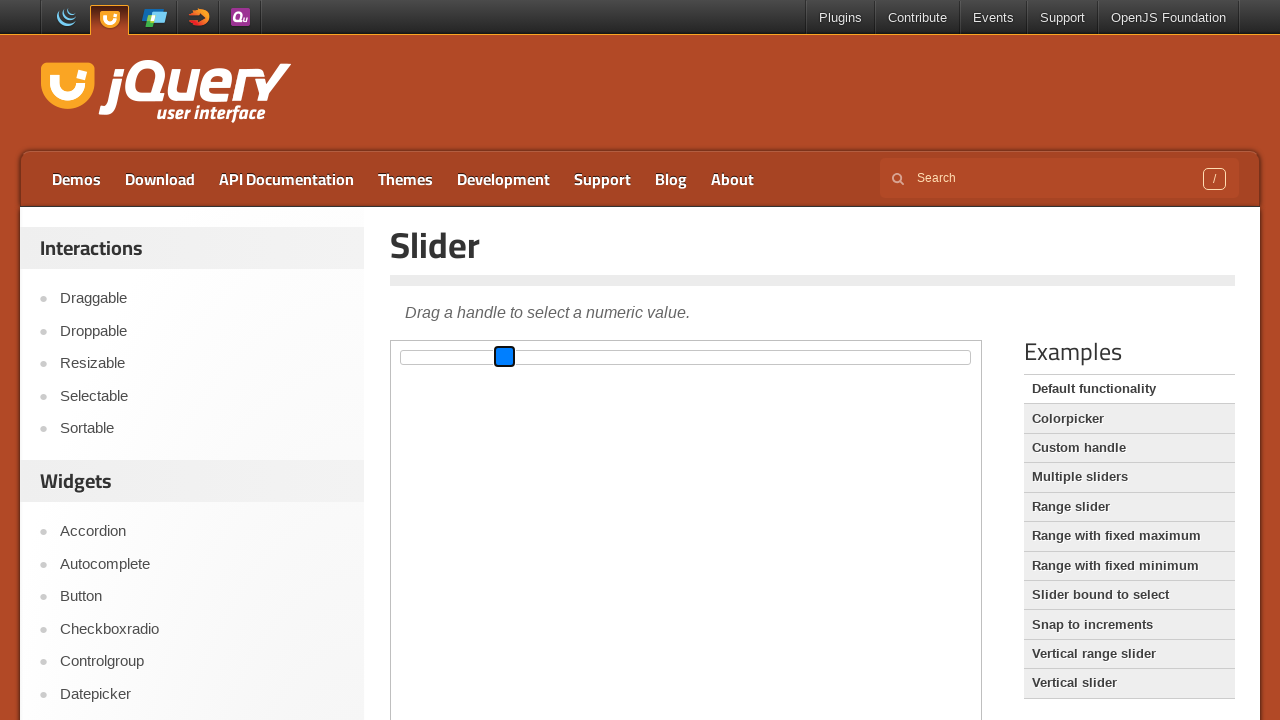

Released mouse button, completing the drag and drop action at (502, 357)
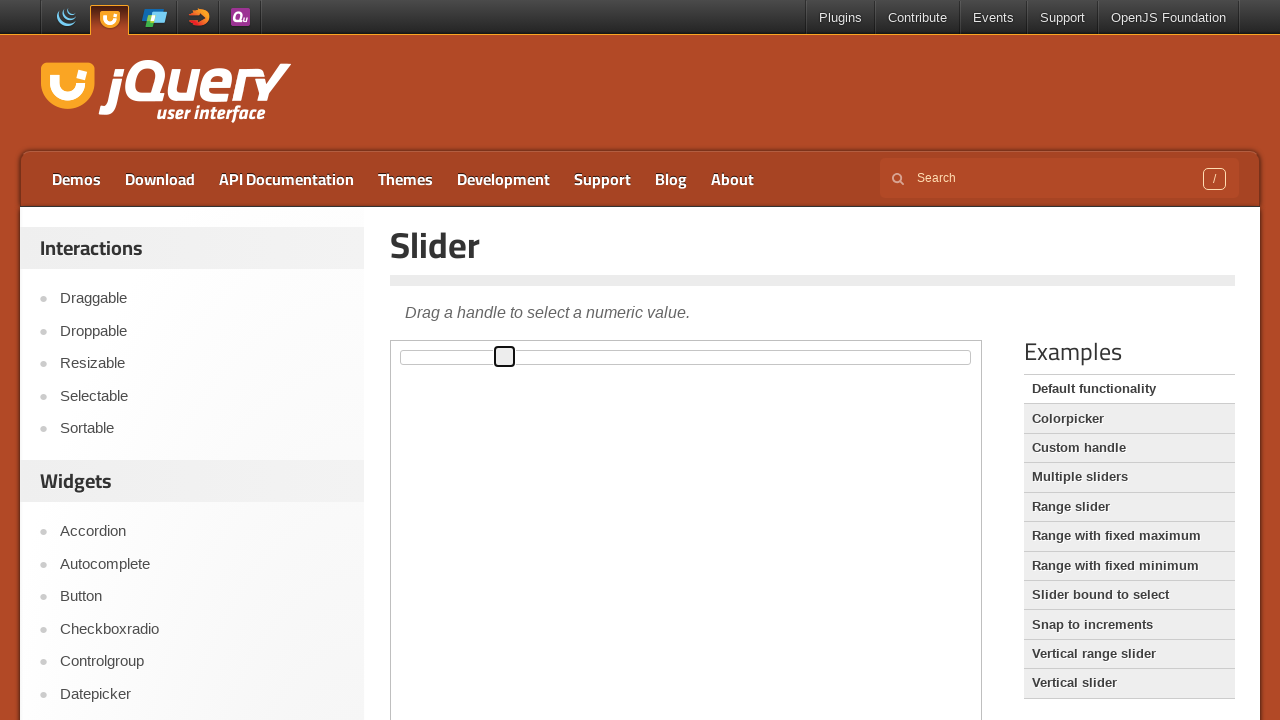

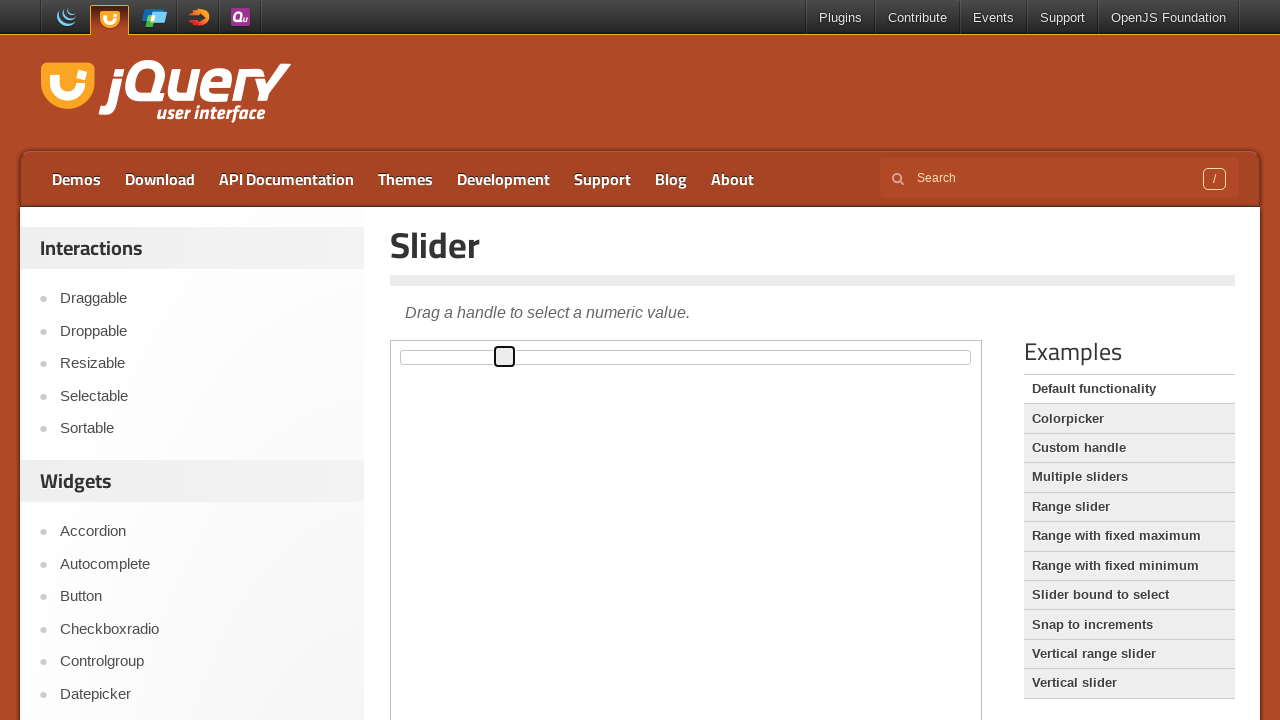